Tests clicking a dynamic button and verifying the click message appears

Starting URL: https://demoqa.com/buttons

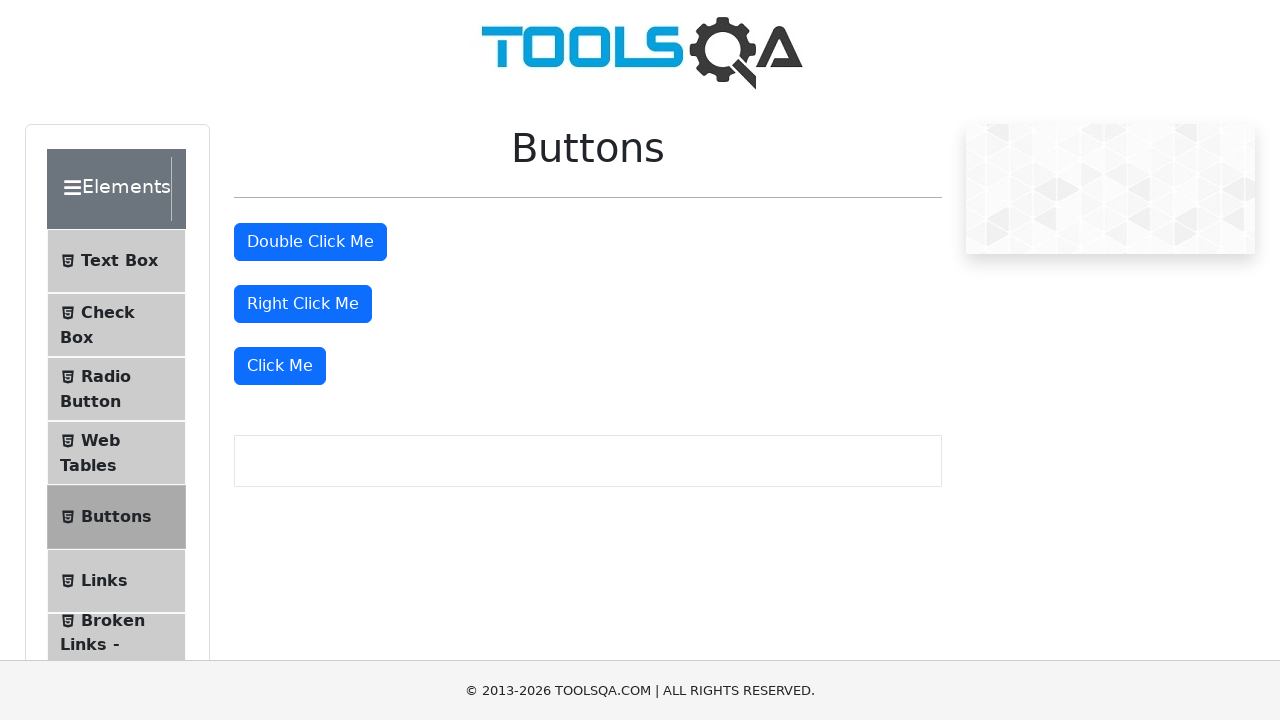

Scrolled dynamic button into view
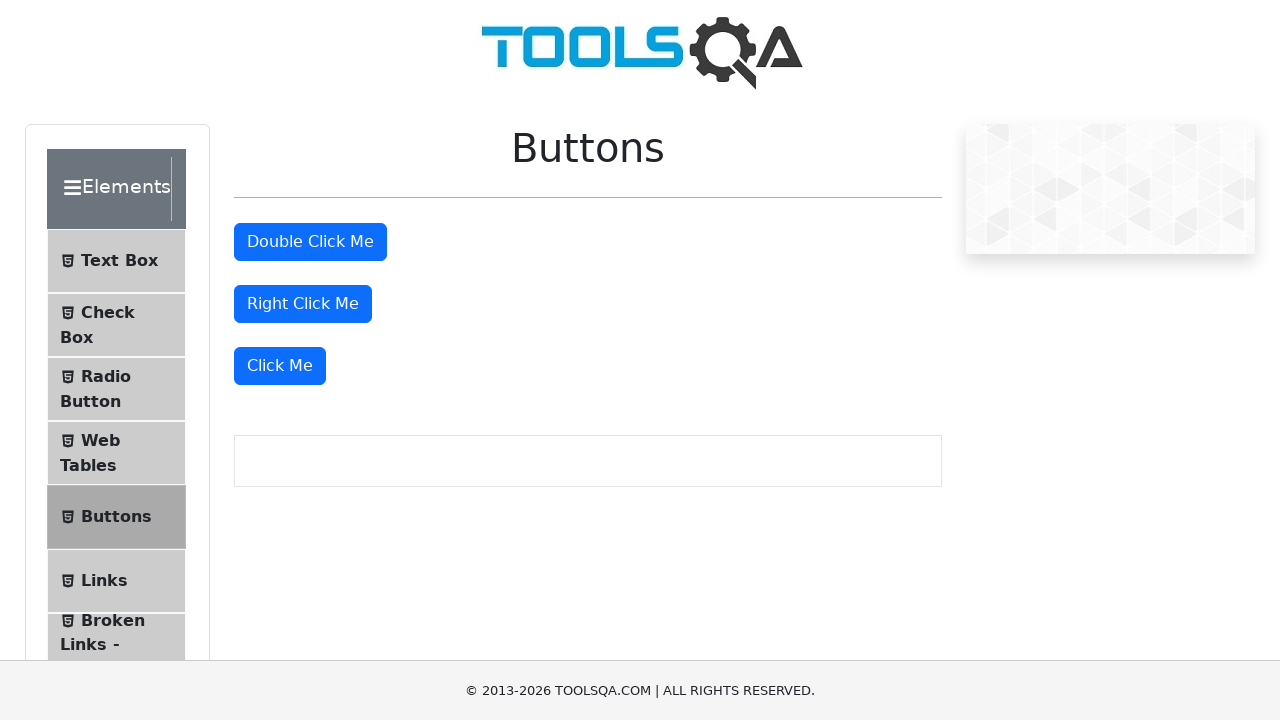

Clicked the dynamic button at (280, 366) on xpath=//*[@id='rightClickBtn']/../following-sibling::div/button
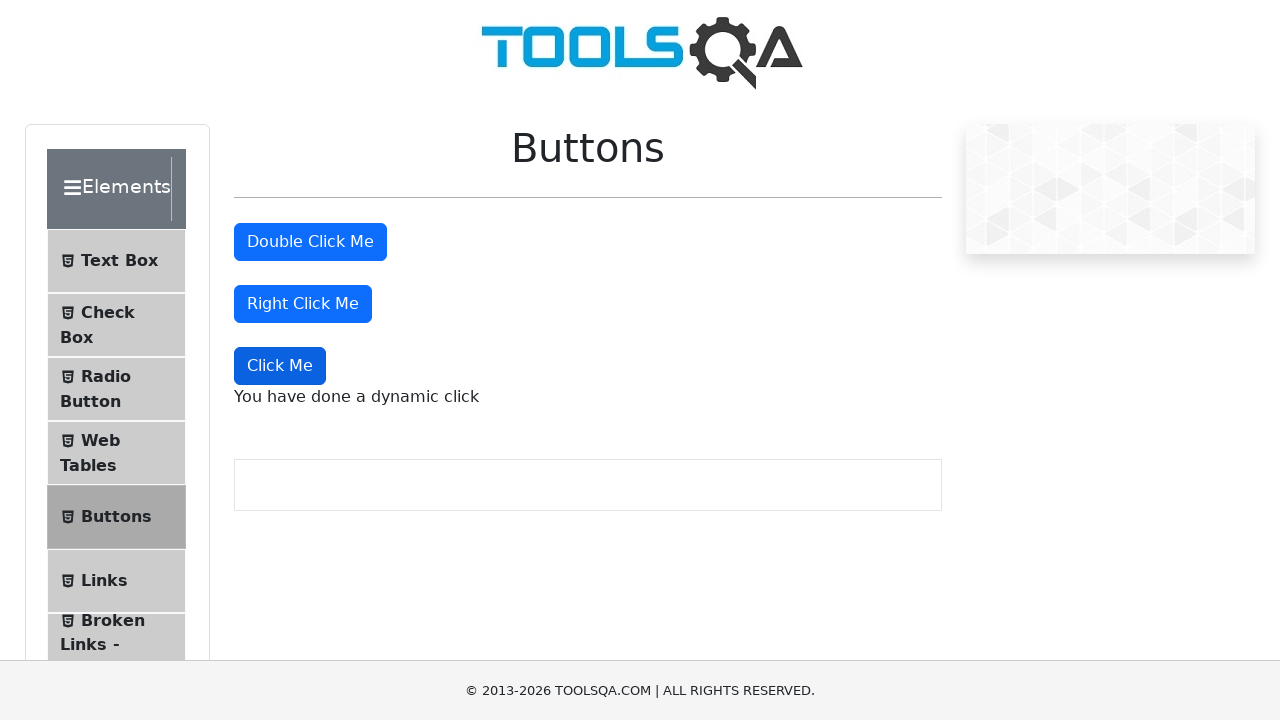

Verified dynamic click message appeared
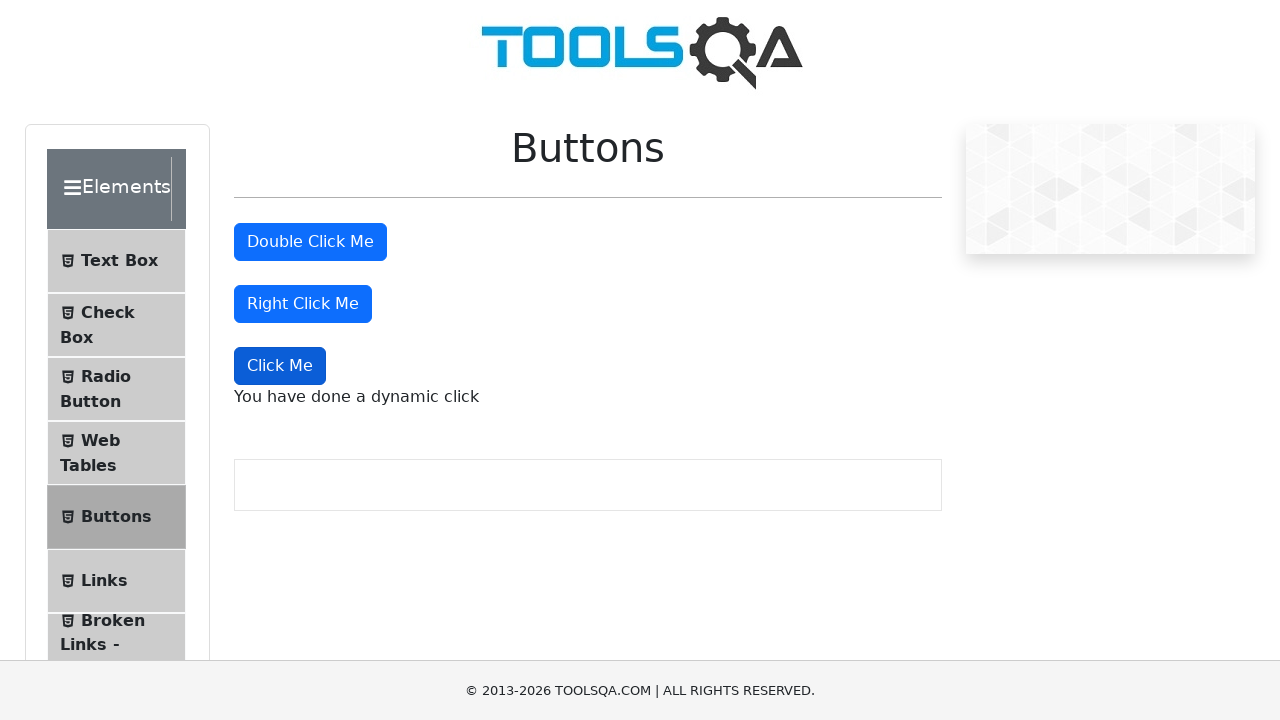

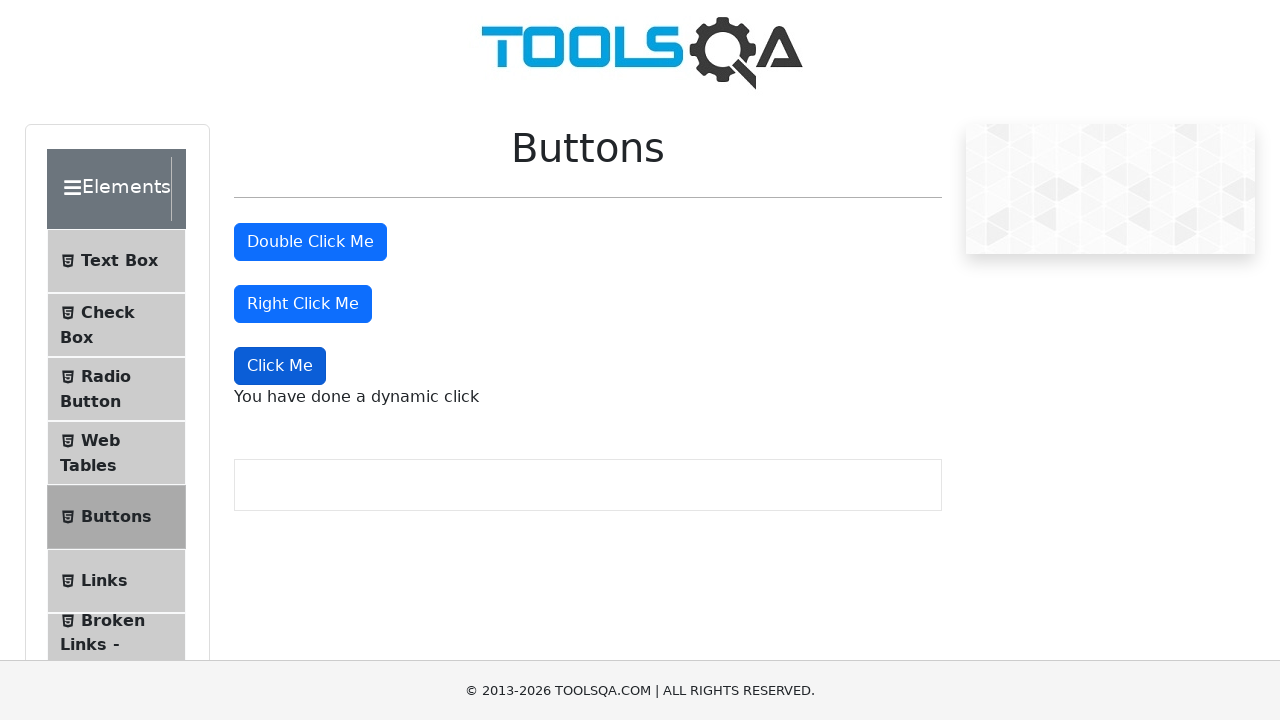